Navigates to a Selenium training course content page and clicks on the contact tab, then verifies the presence of a heading element.

Starting URL: http://greenstech.in/selenium-course-content.html

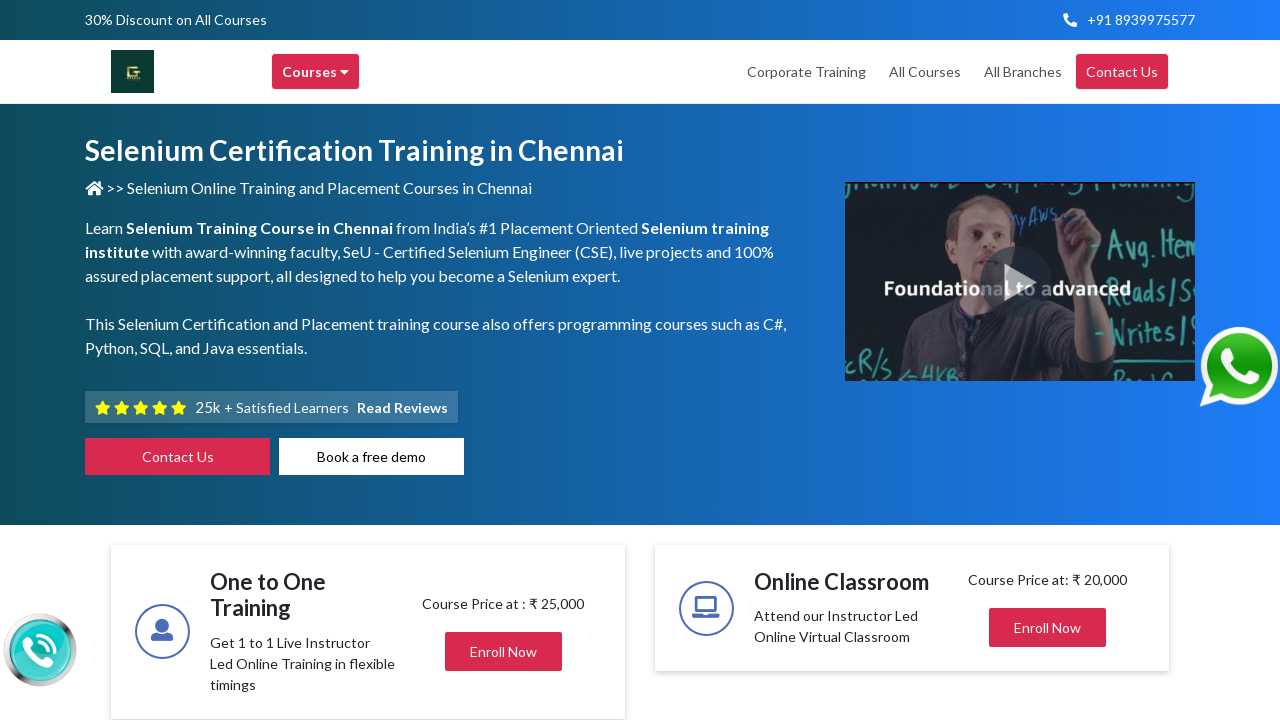

Navigated to Selenium training course content page
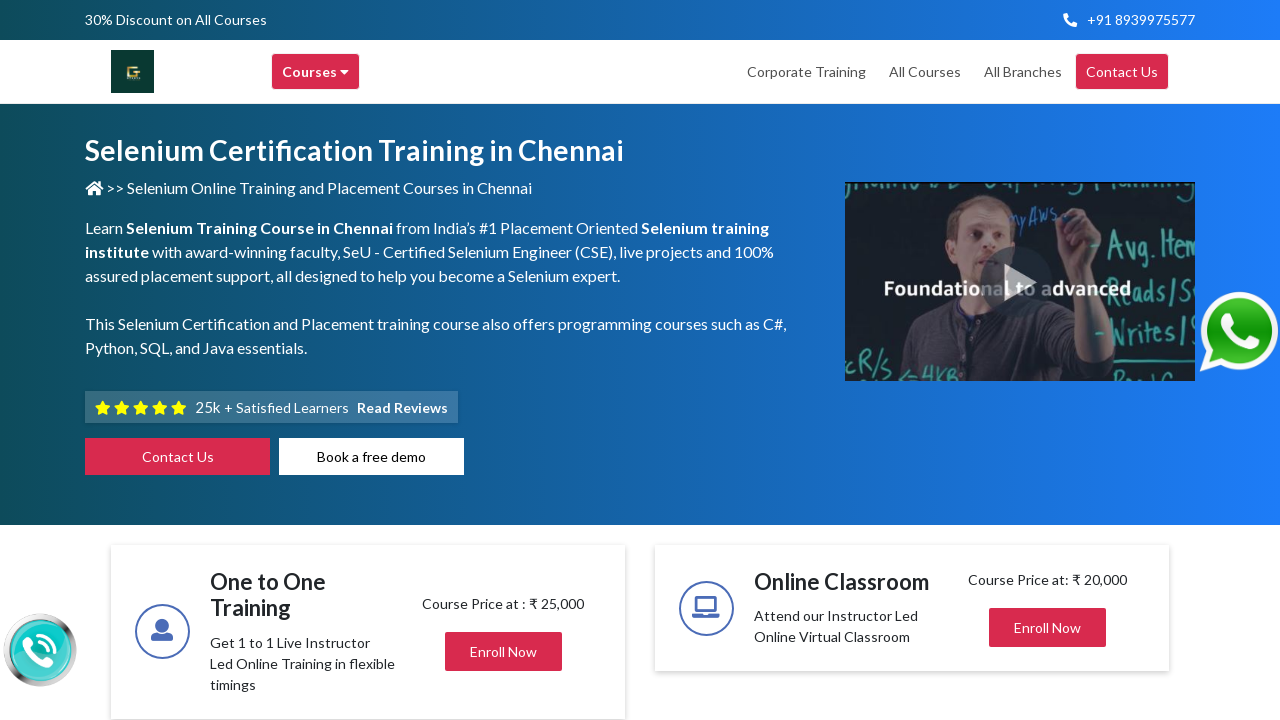

Clicked on the contact tab at (504, 361) on a[aria-controls='contact']
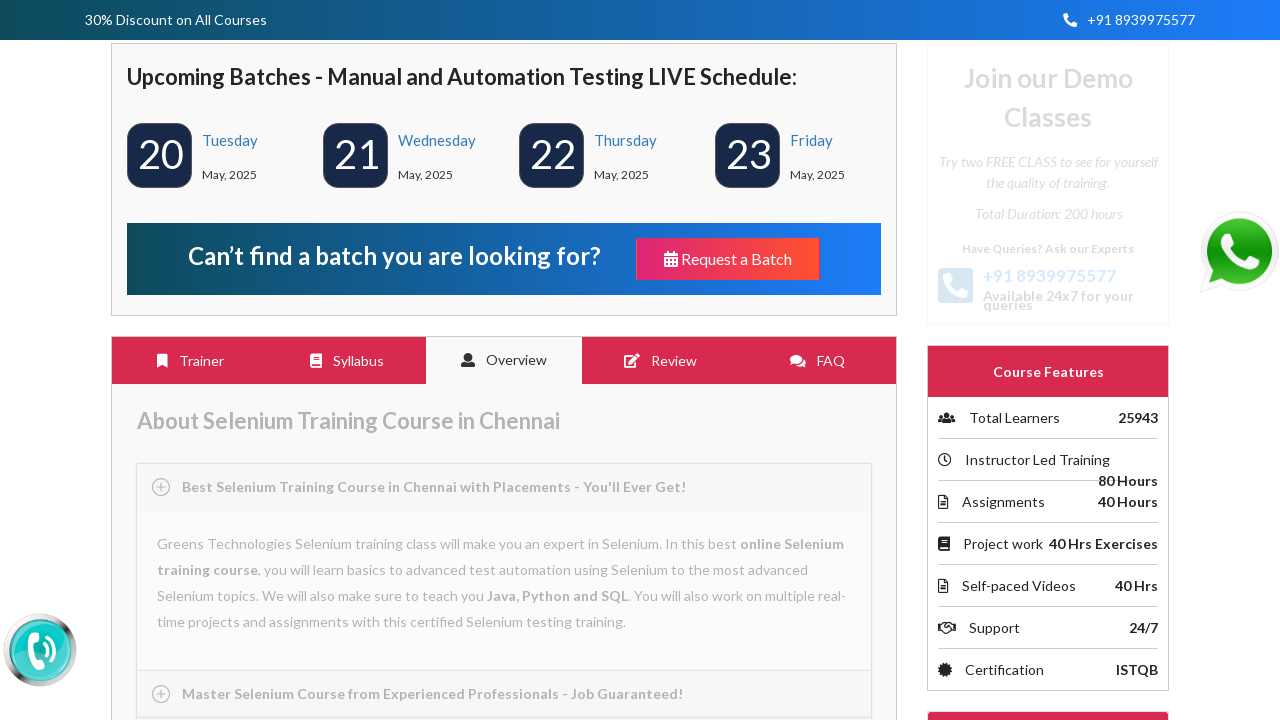

Verified presence of 'Best Selenium Training' heading element
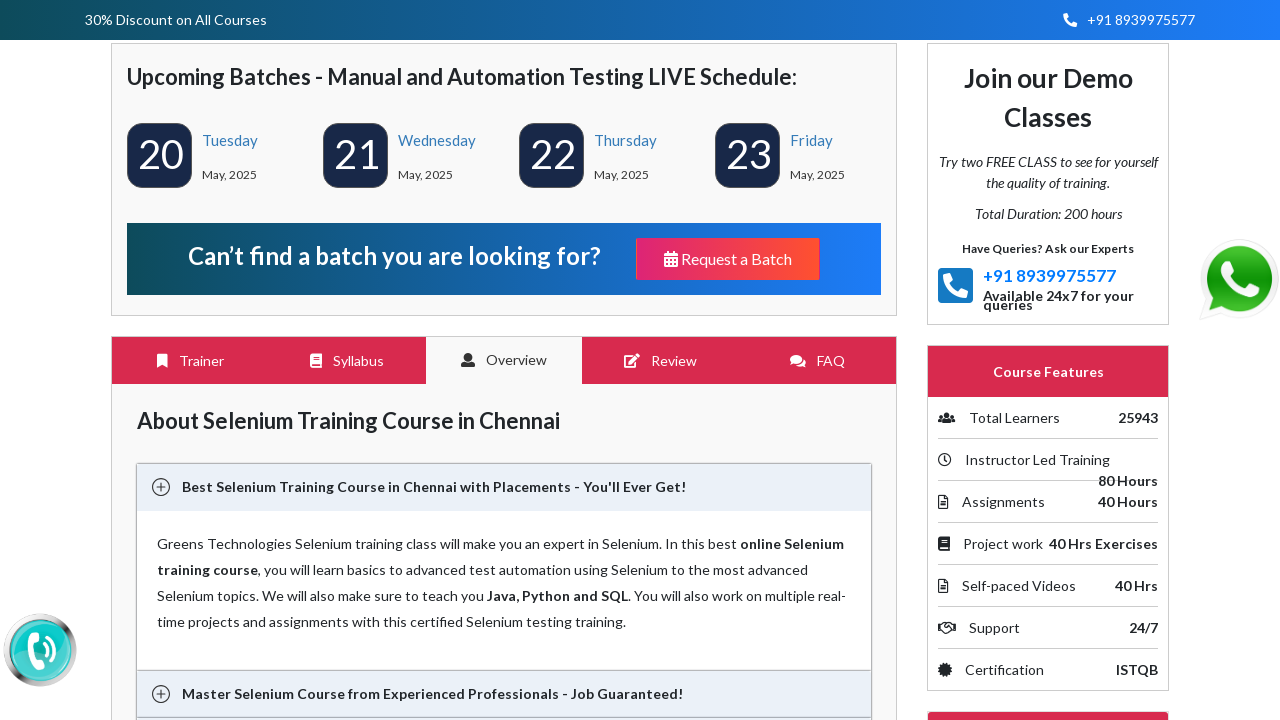

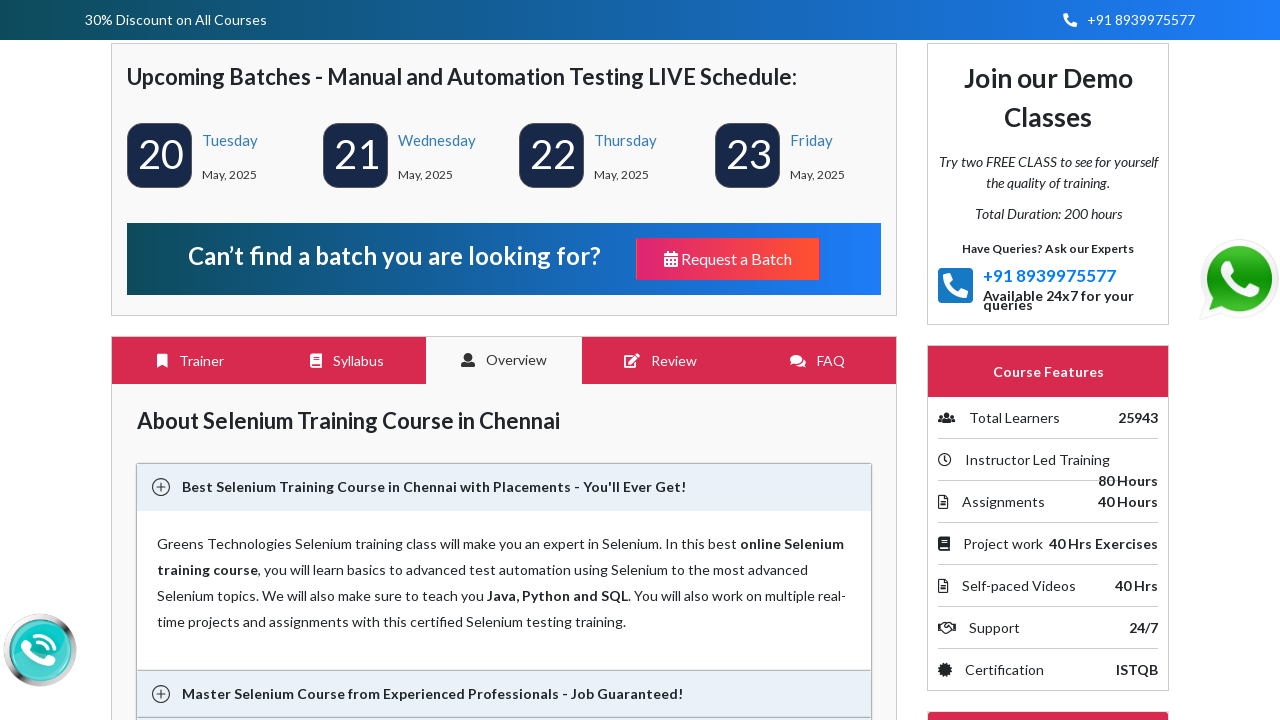